Tests the French student housing search functionality by entering a city name, selecting from autocomplete suggestions, entering a maximum price, and submitting the search form to view results.

Starting URL: https://trouverunlogement.lescrous.fr/

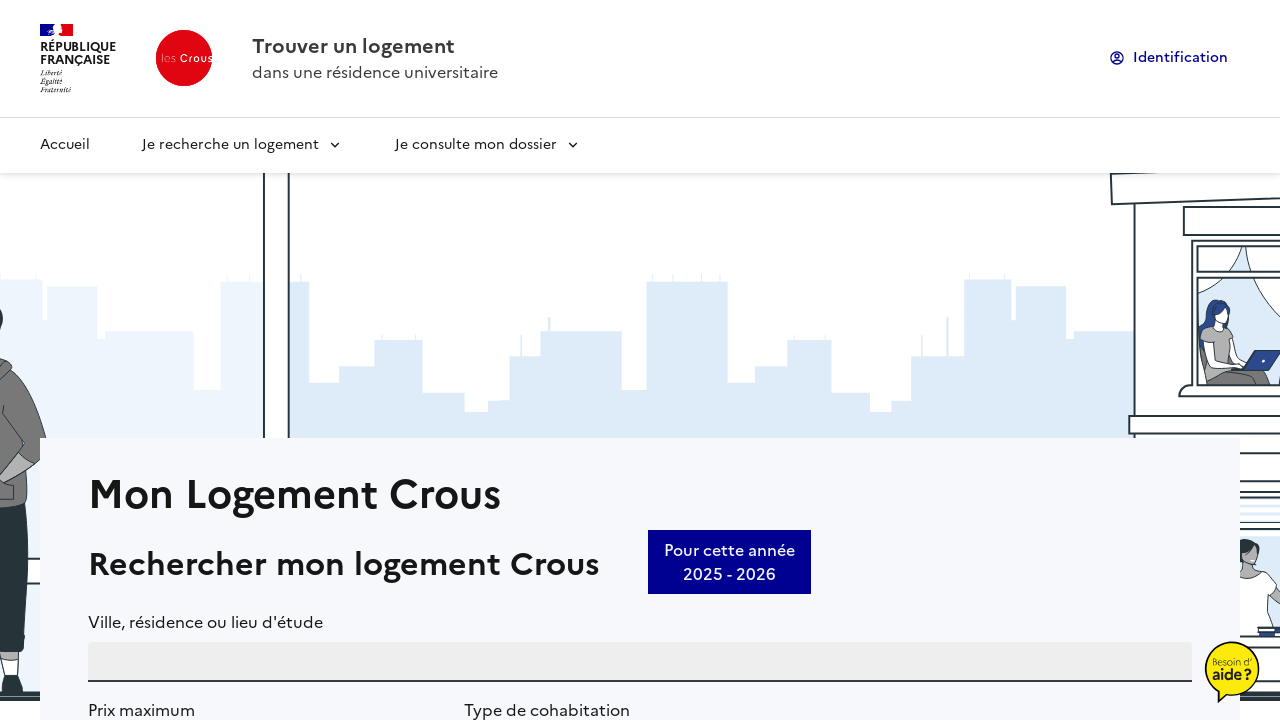

Filled city search field with 'Paris' on #PlaceAutocompletearia-autocomplete-1-input
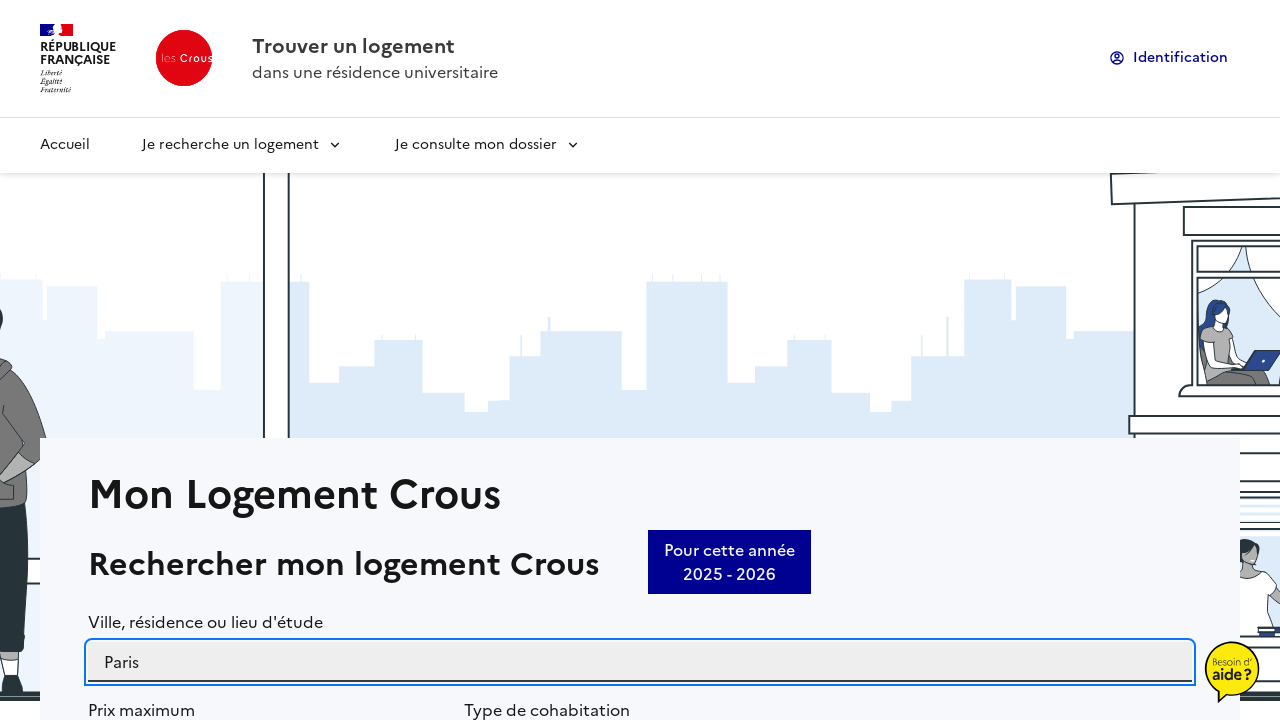

Autocomplete suggestions appeared
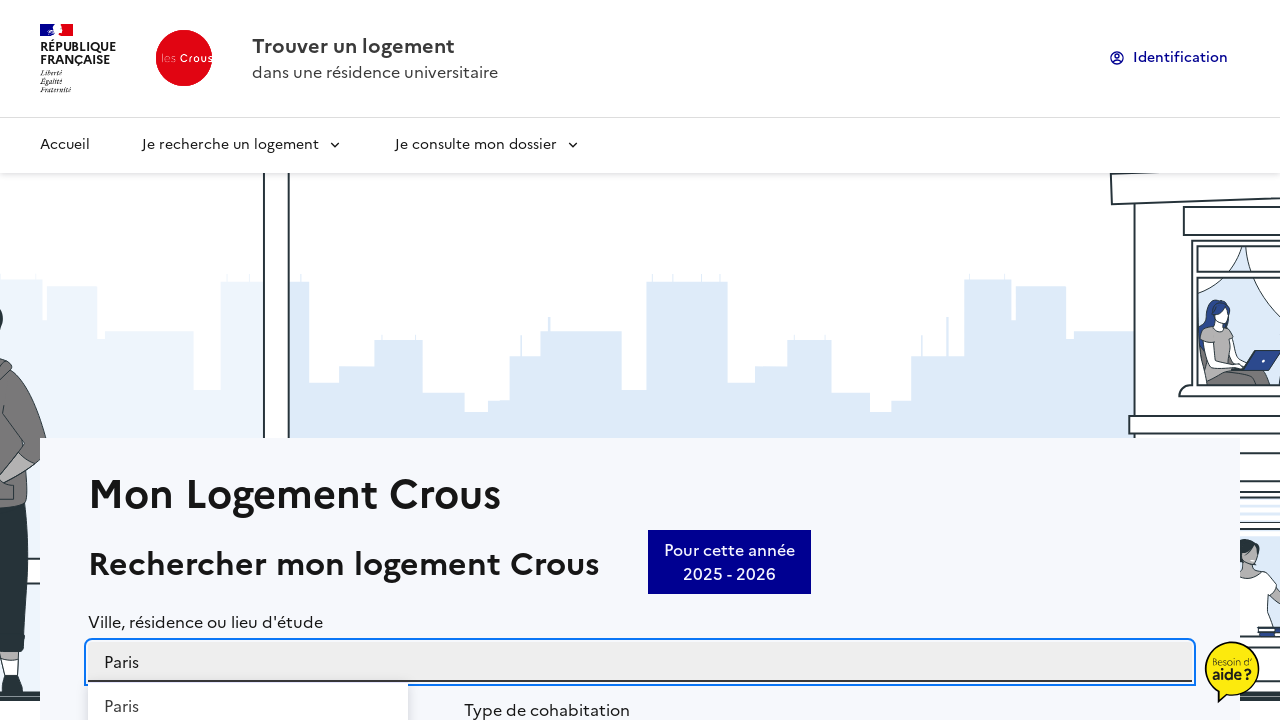

Selected first autocomplete suggestion for Paris at (248, 696) on (//li[contains(@class, 'PlaceAutocomplete__option')])[1]
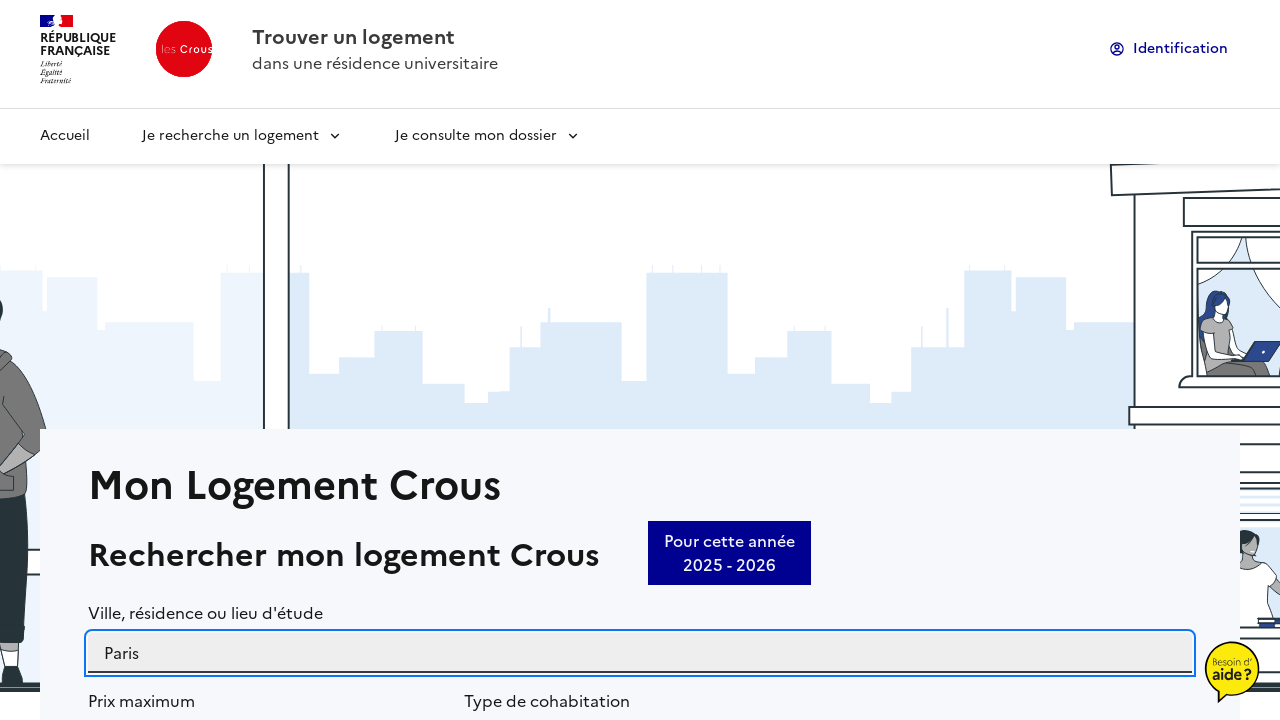

Filled maximum price field with '500' on #SearchFormPrice
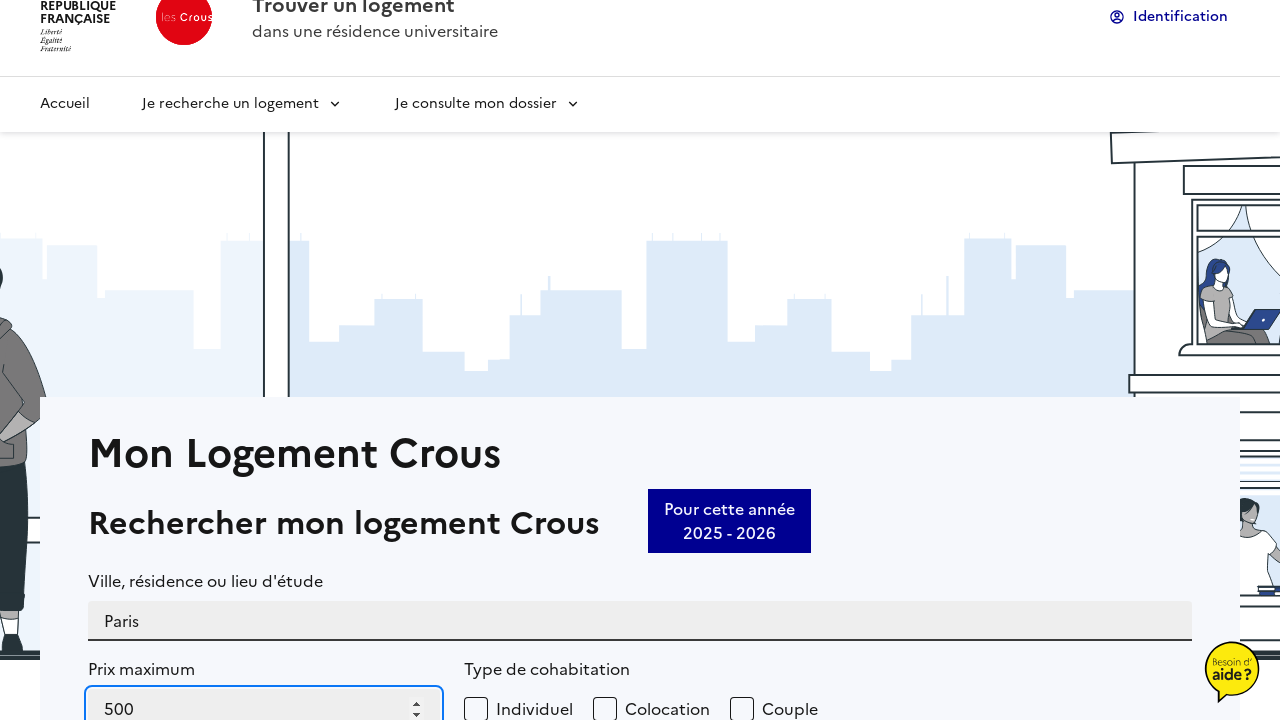

Clicked search button to submit the form at (1093, 360) on button:has-text('Lancer une recherche')
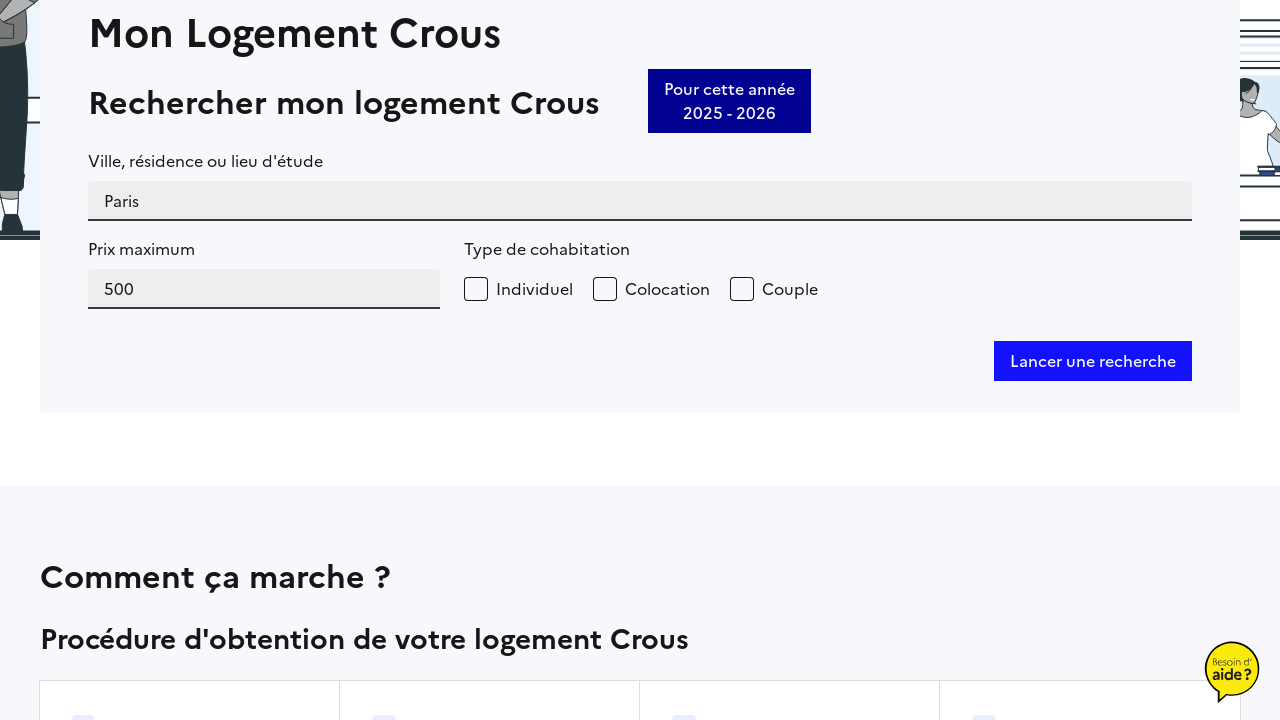

Search results loaded successfully
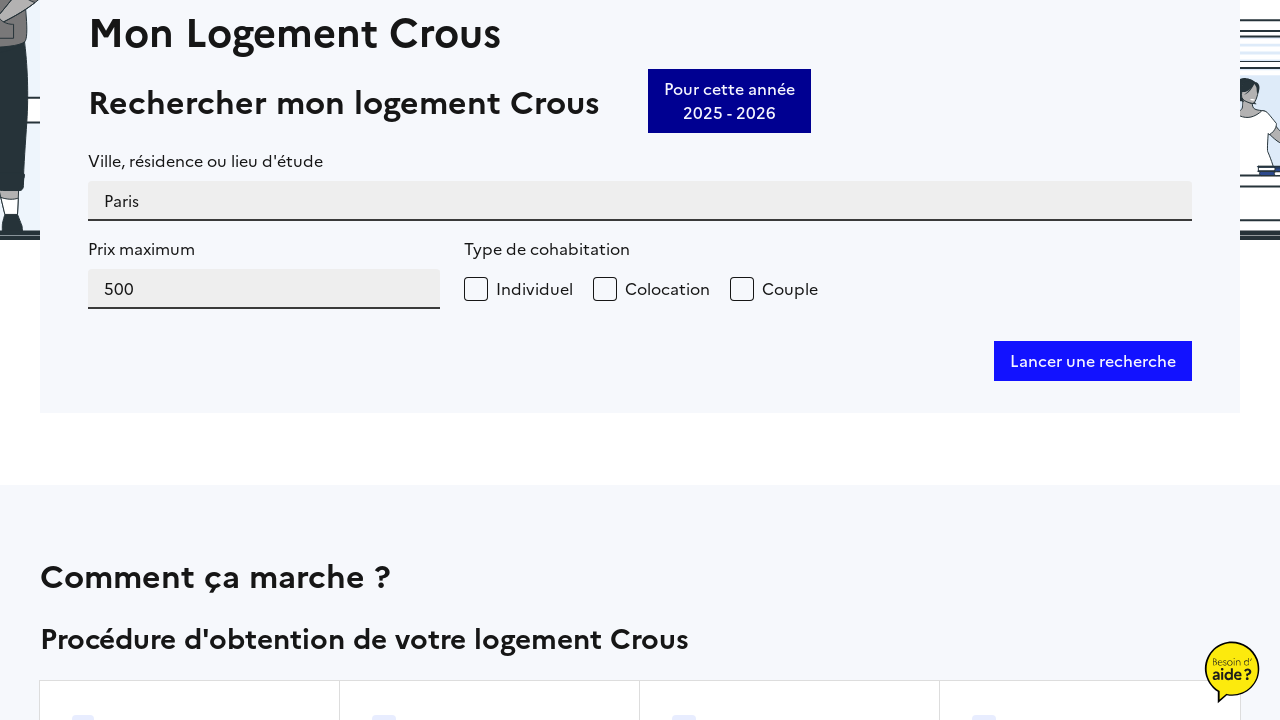

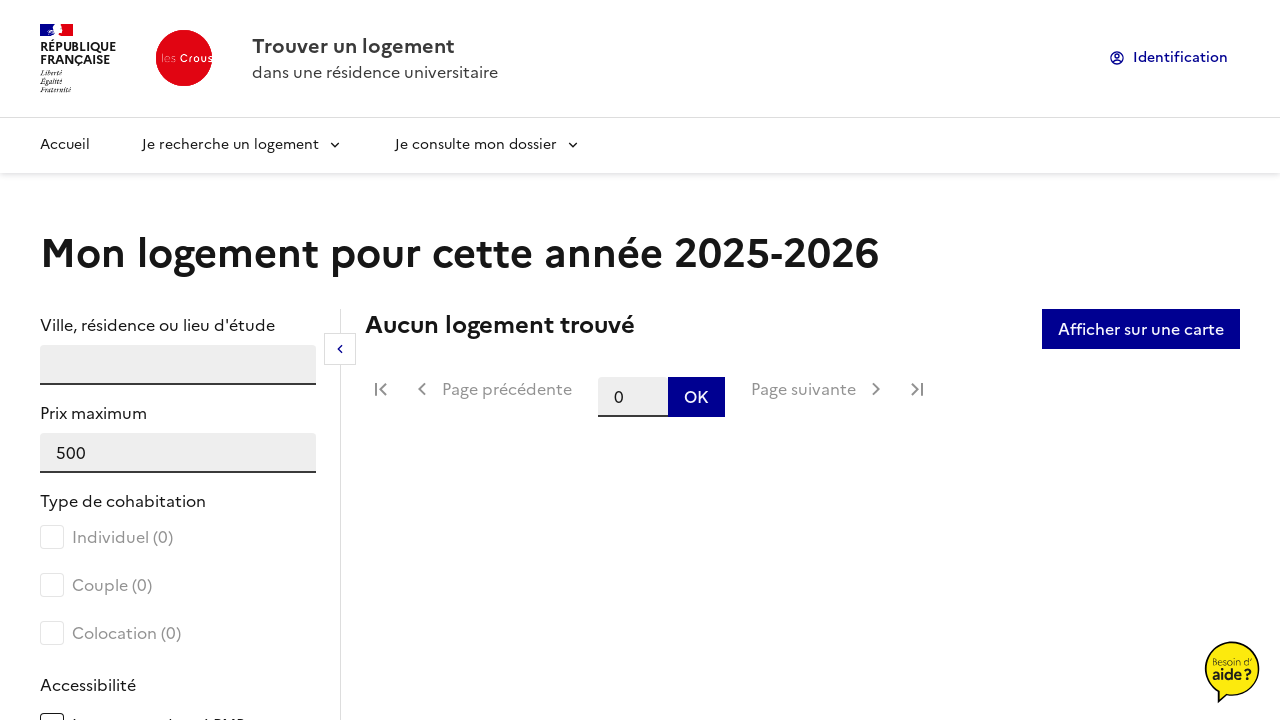